Tests that clicking Clear completed removes completed items from the list

Starting URL: https://demo.playwright.dev/todomvc

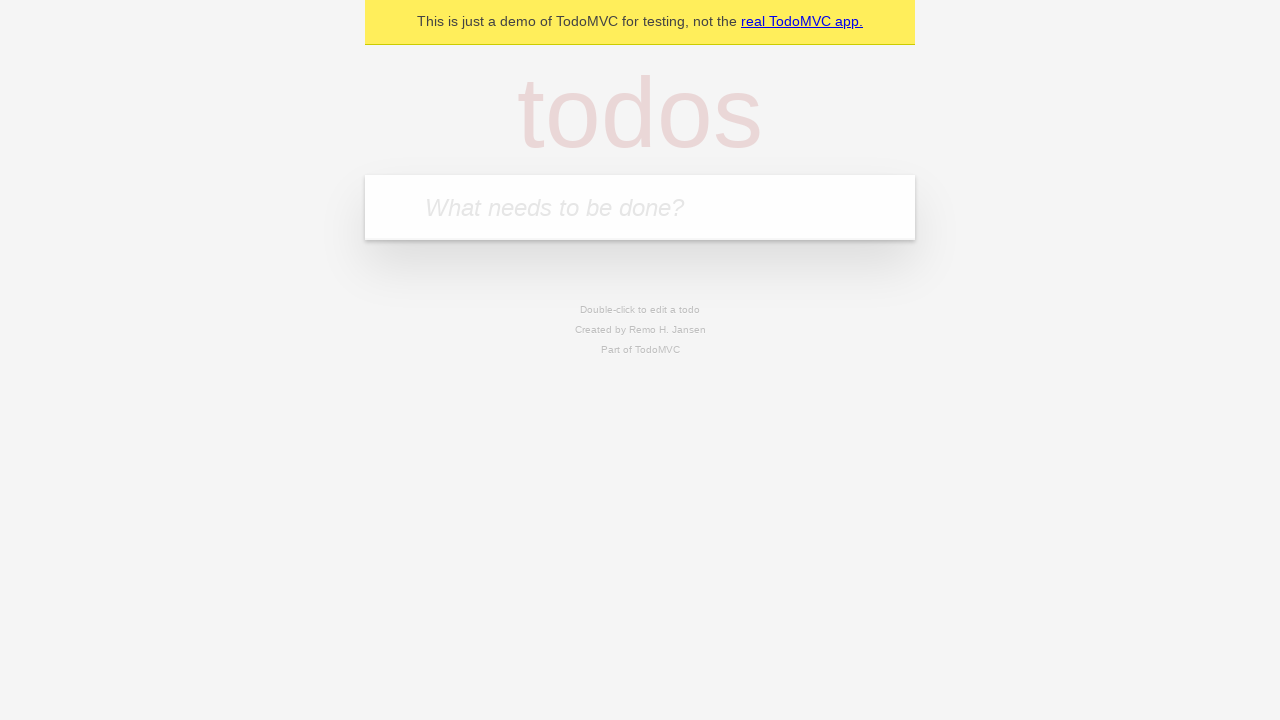

Filled new todo field with 'buy food' on internal:attr=[placeholder="What needs to be done?"i]
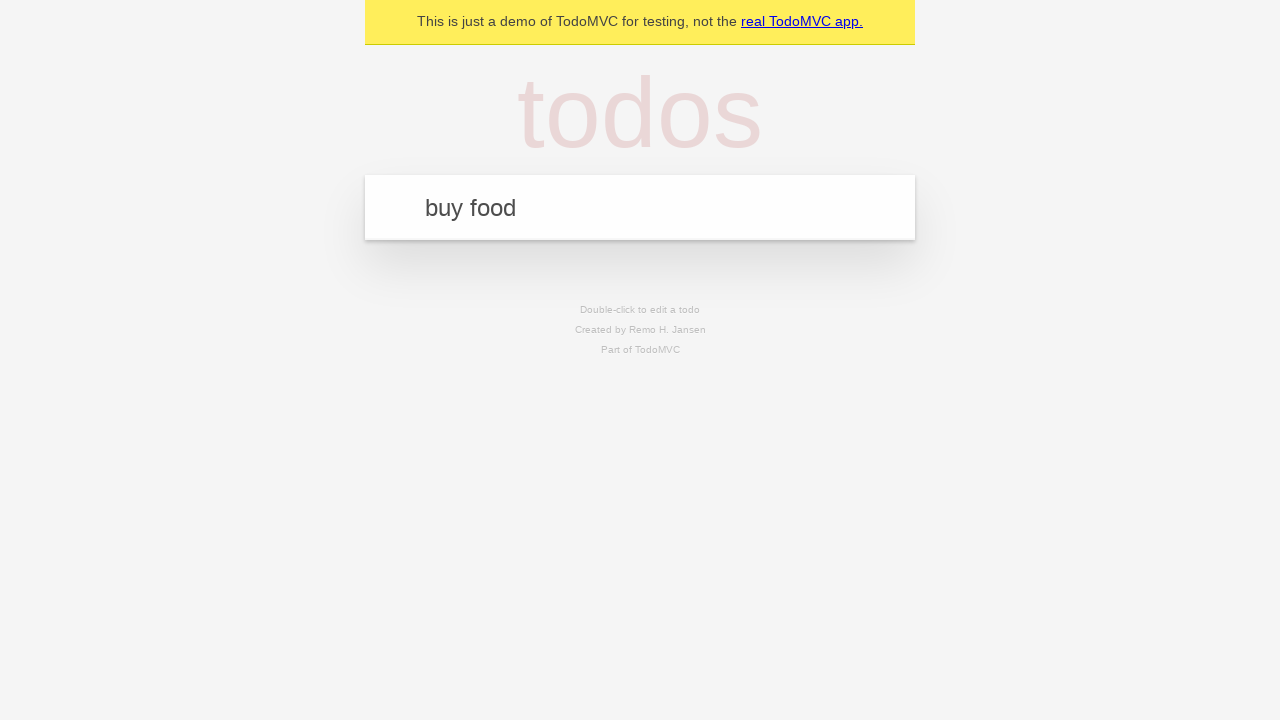

Pressed Enter to add 'buy food' to the list on internal:attr=[placeholder="What needs to be done?"i]
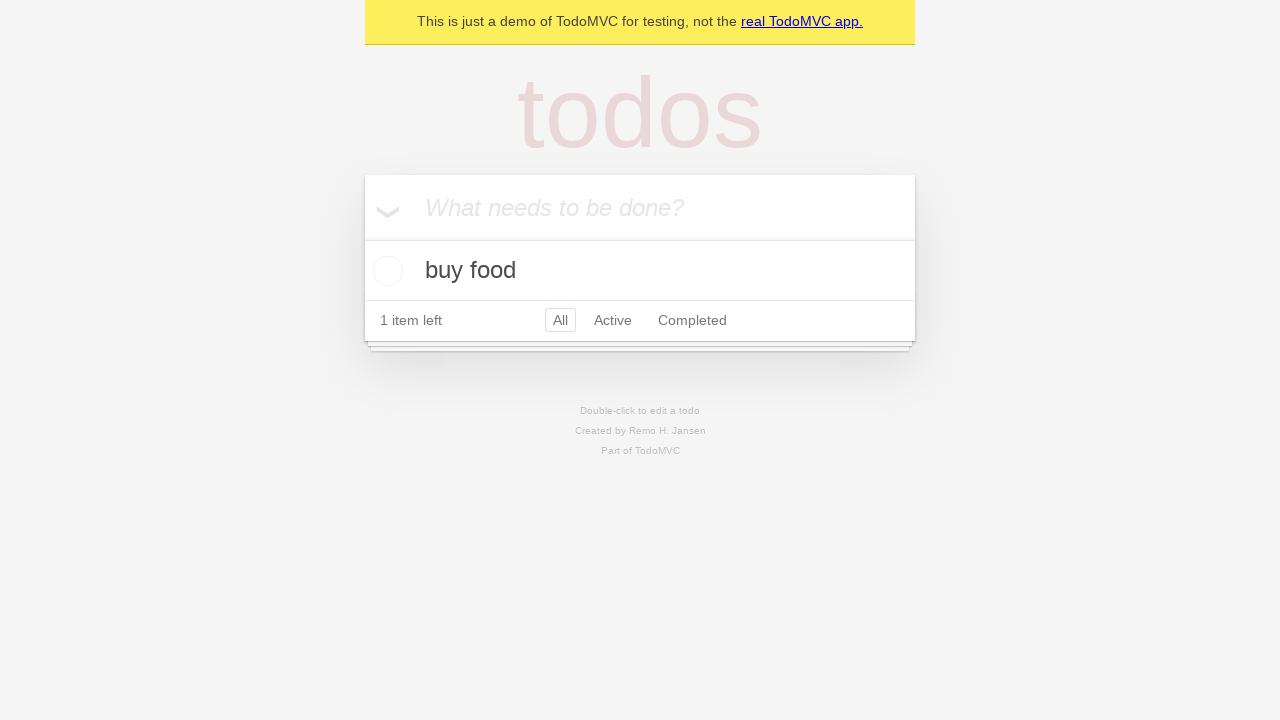

Filled new todo field with 'watch show' on internal:attr=[placeholder="What needs to be done?"i]
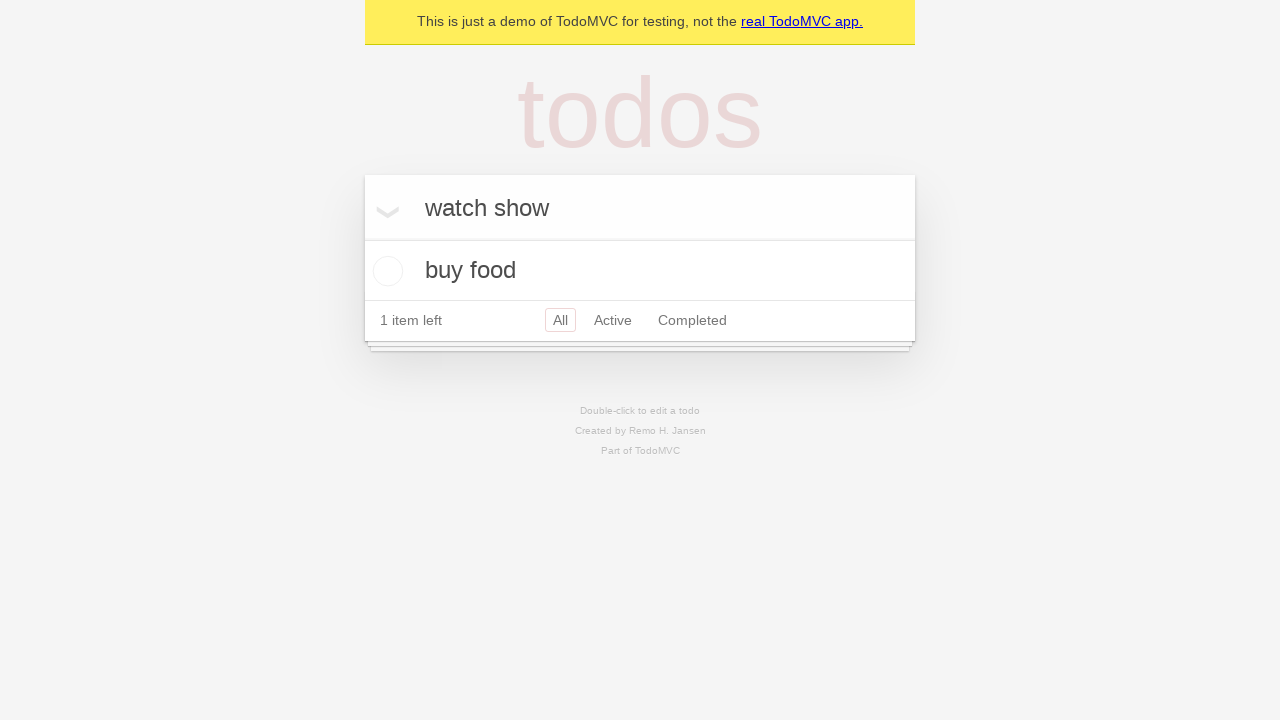

Pressed Enter to add 'watch show' to the list on internal:attr=[placeholder="What needs to be done?"i]
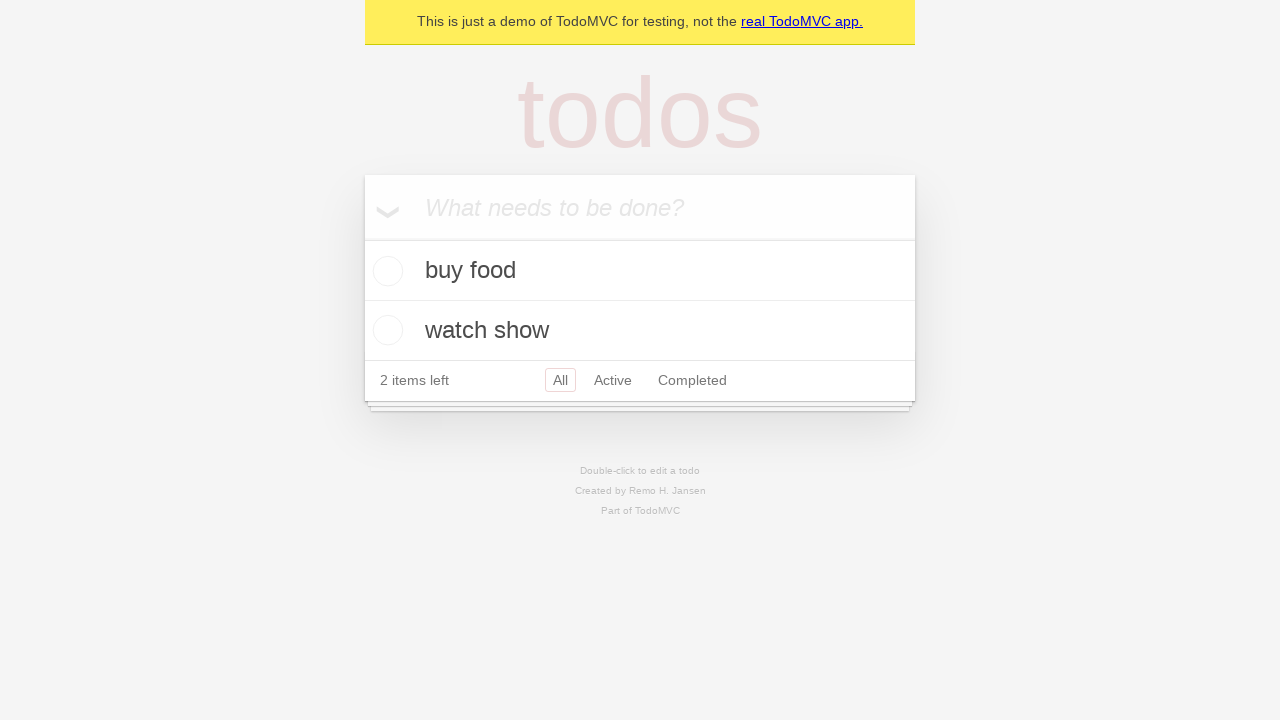

Filled new todo field with 'cook dinner' on internal:attr=[placeholder="What needs to be done?"i]
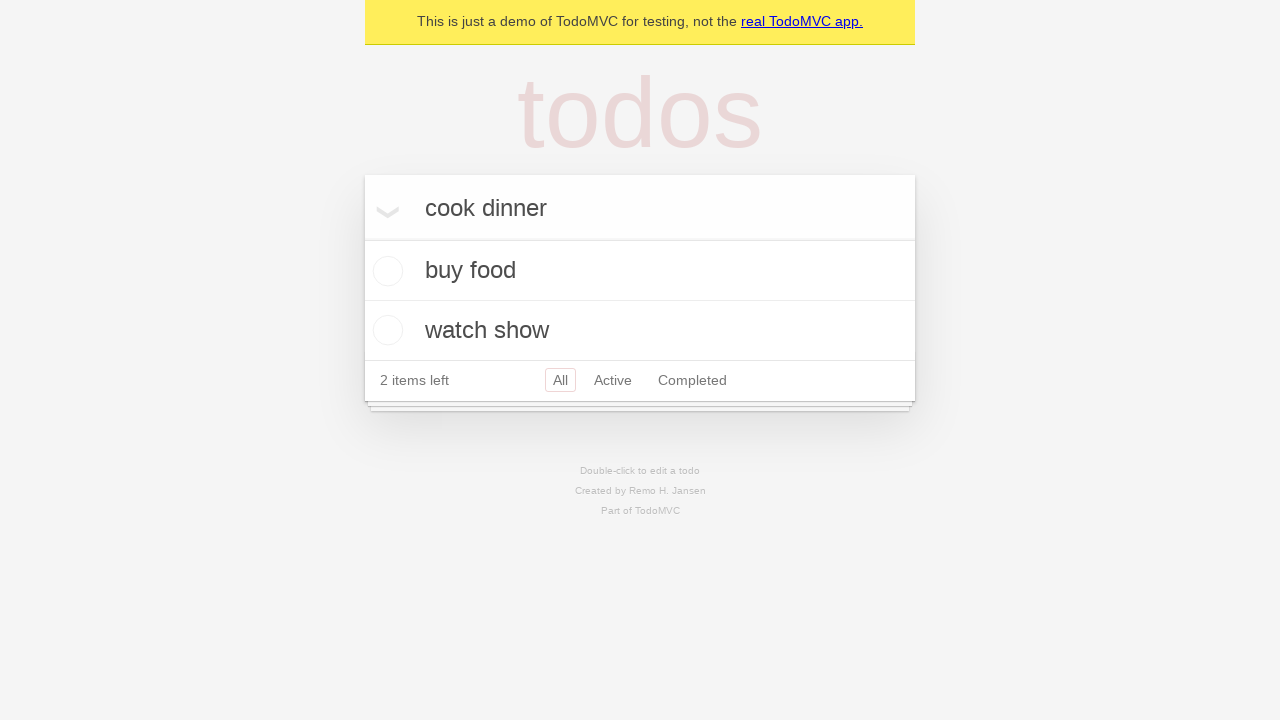

Pressed Enter to add 'cook dinner' to the list on internal:attr=[placeholder="What needs to be done?"i]
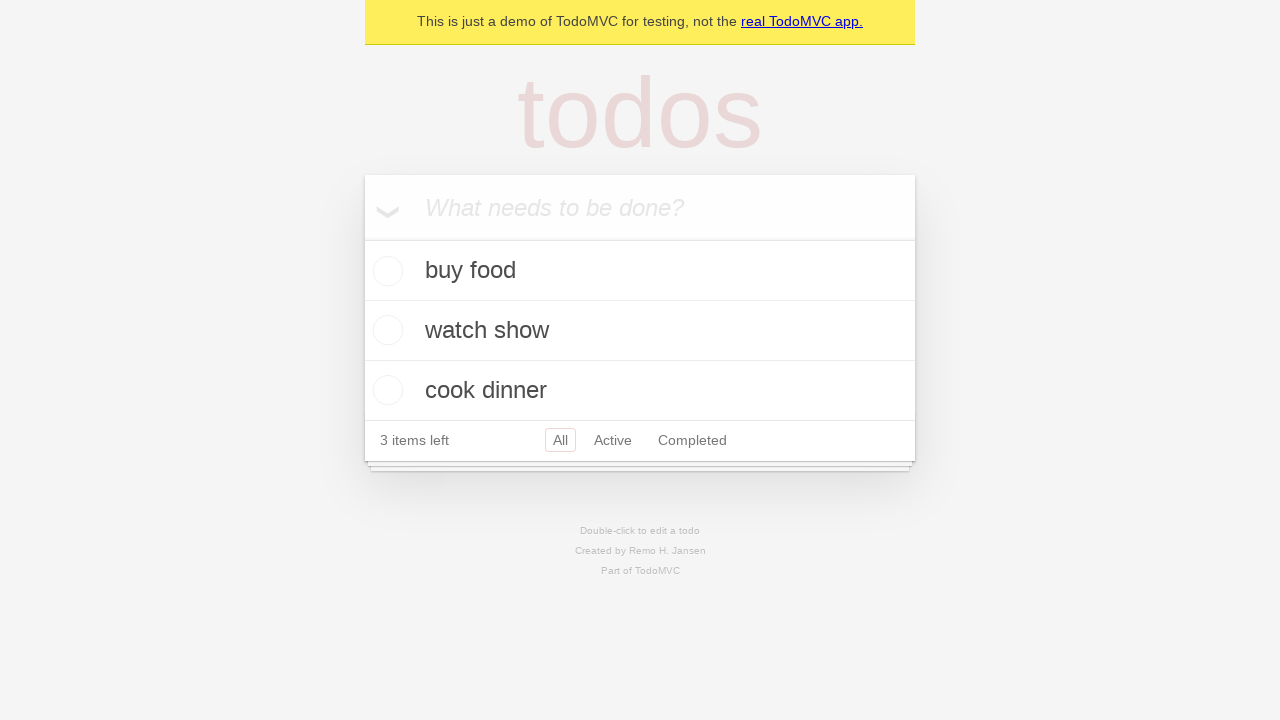

Located all todo items
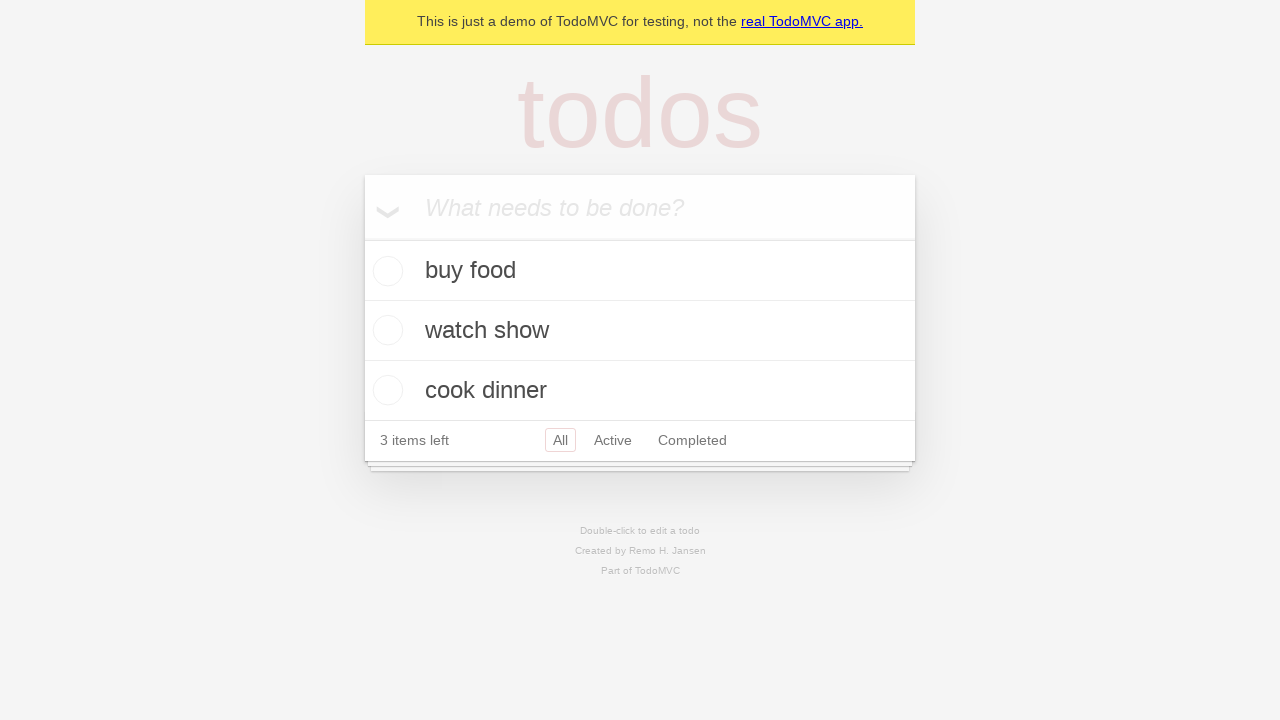

Checked the second todo item (watch show) at (385, 330) on internal:testid=[data-testid="todo-item"s] >> nth=1 >> internal:role=checkbox
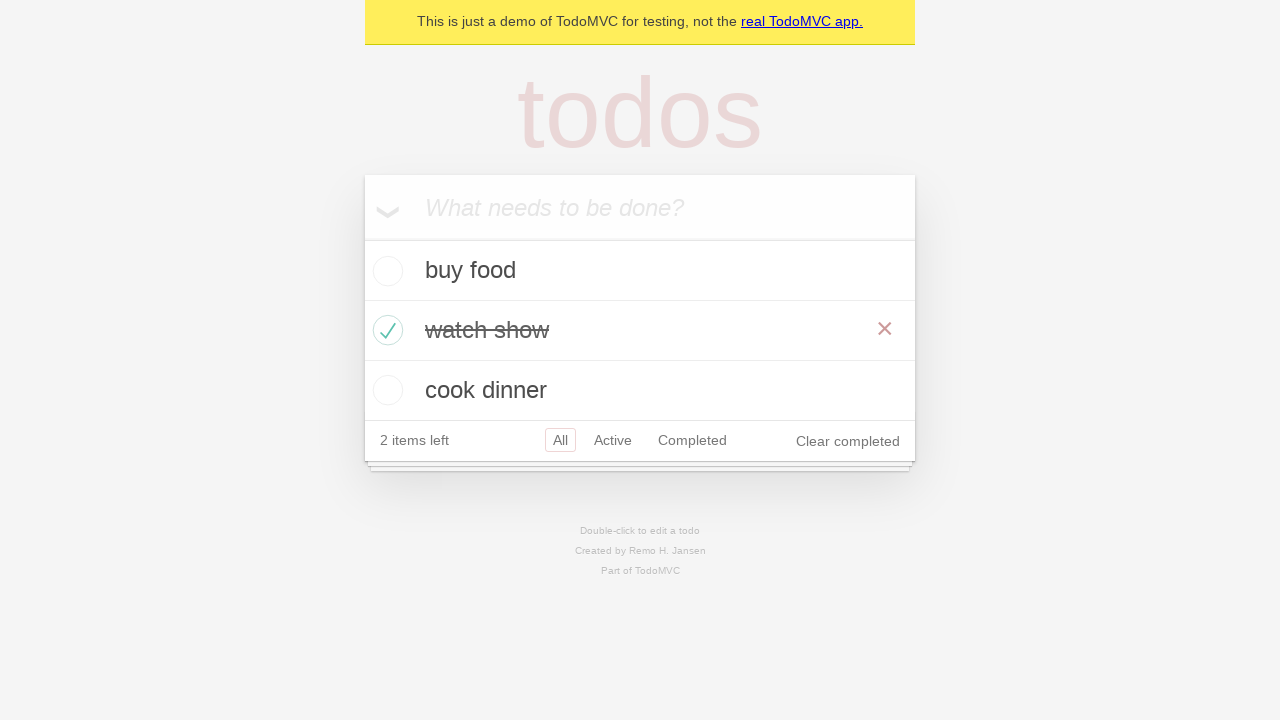

Clicked 'Clear completed' button at (848, 441) on internal:role=button[name="Clear completed"i]
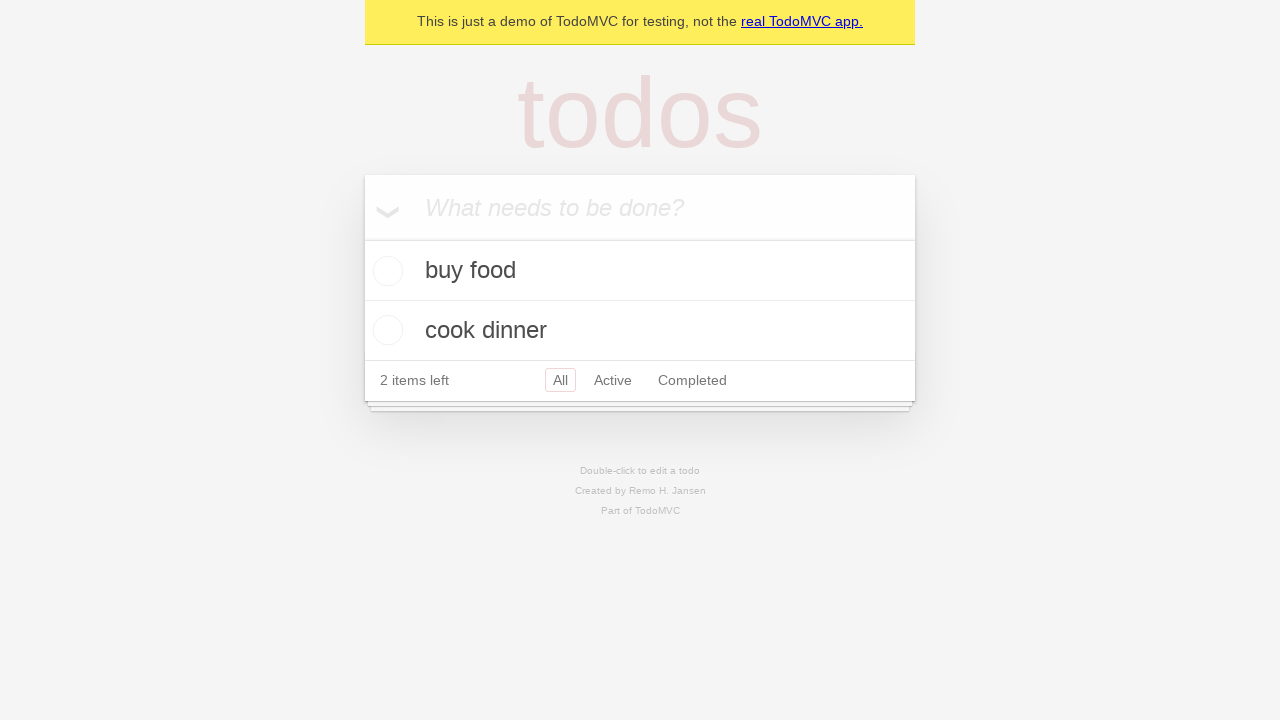

Verified that completed item was removed - 2 items remain in the list
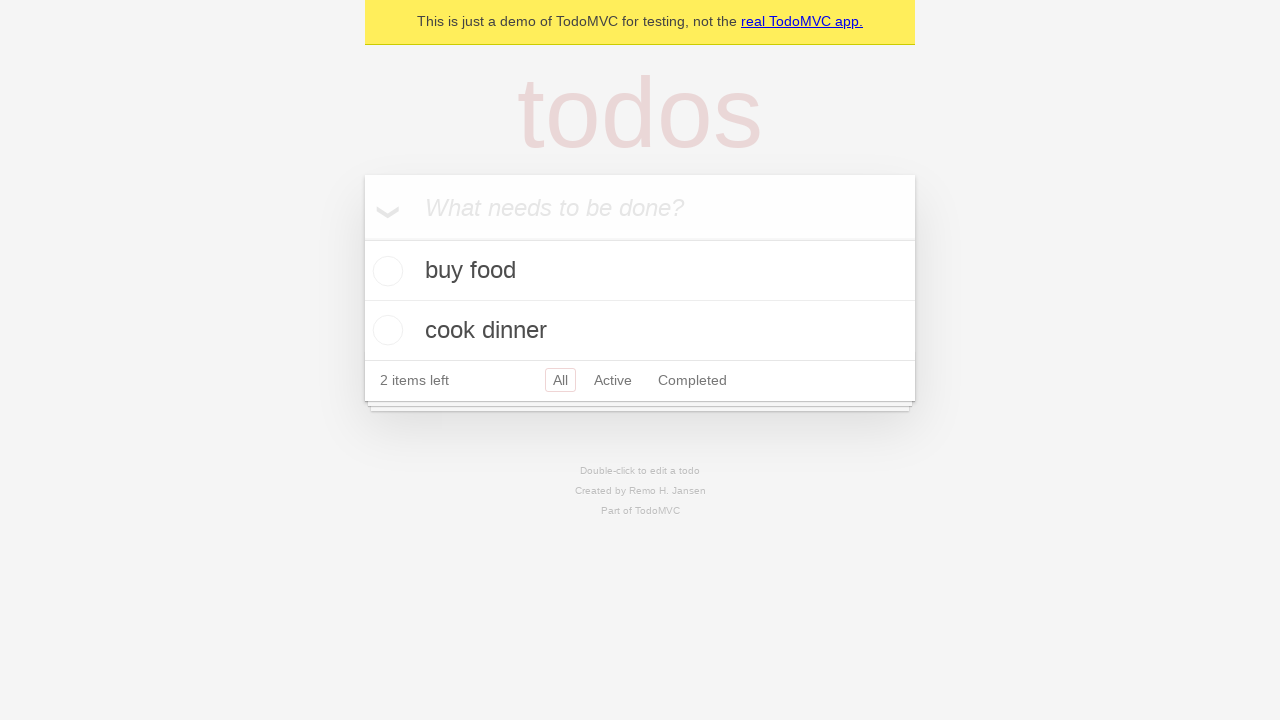

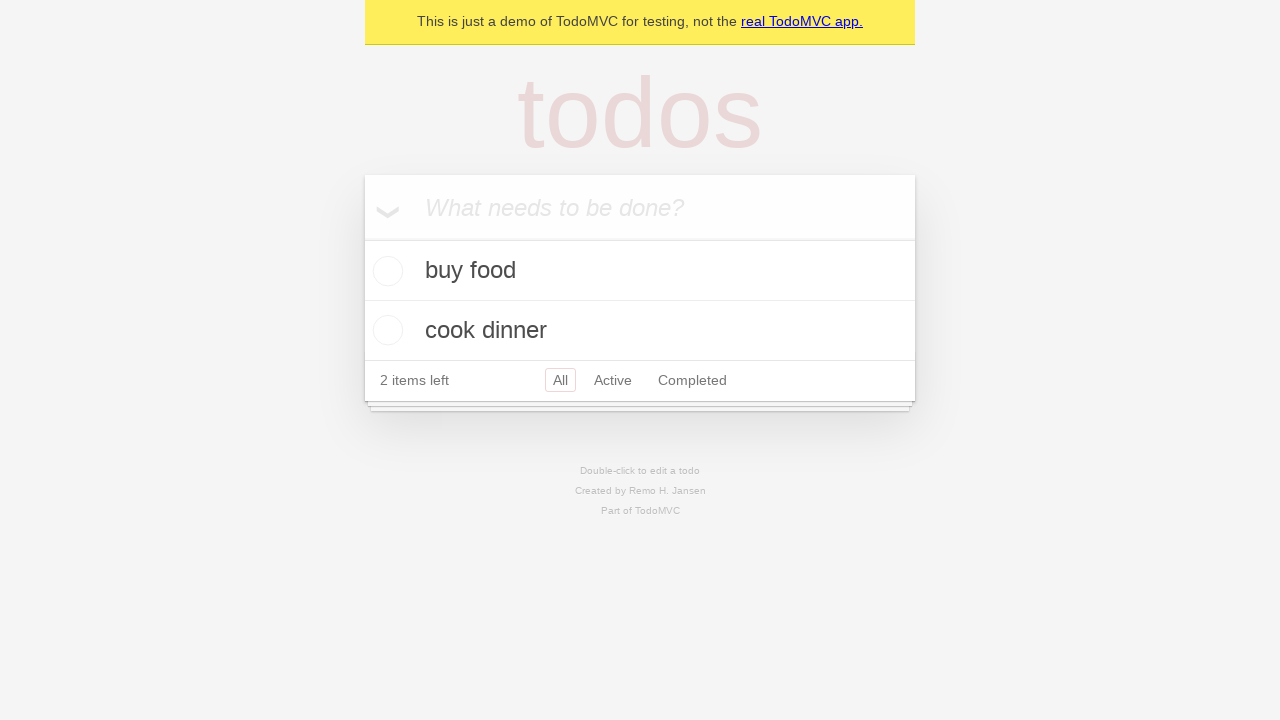